Tests file upload on ilovepdf.com for PDF to Word conversion

Starting URL: https://www.ilovepdf.com/pdf_to_word

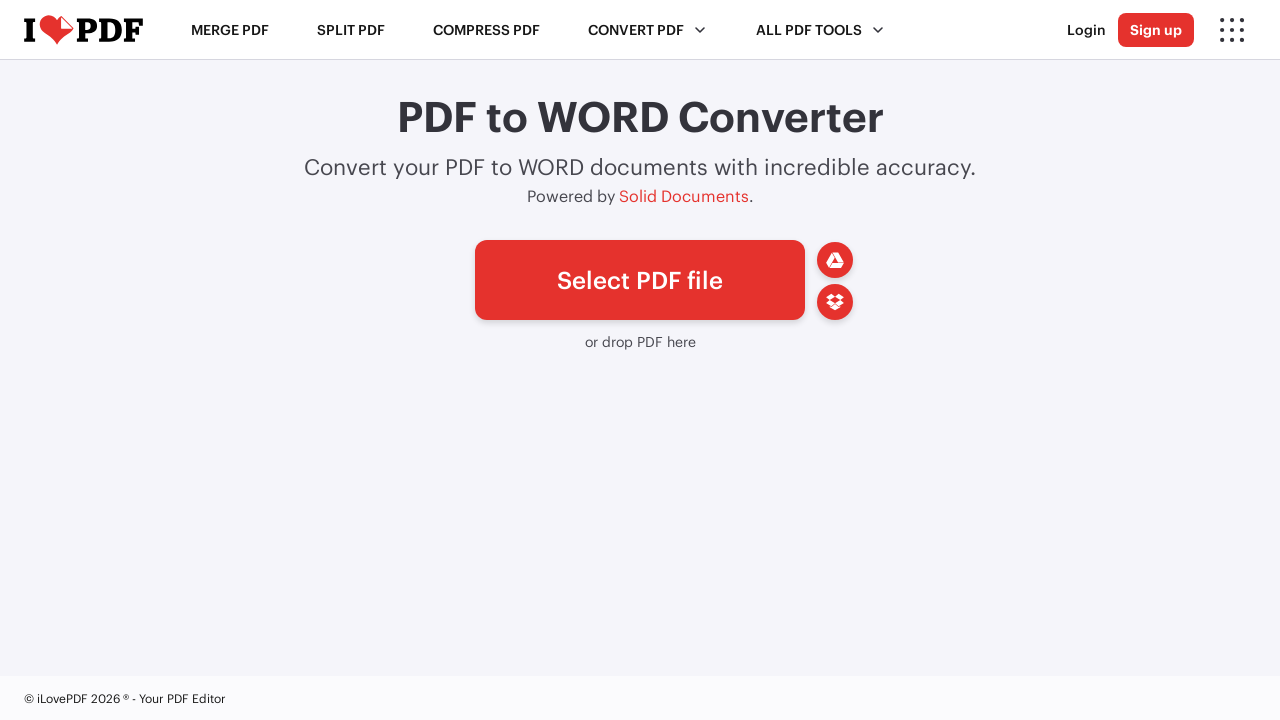

Clicked file upload button (#pickfiles) to reveal file input at (640, 280) on #pickfiles
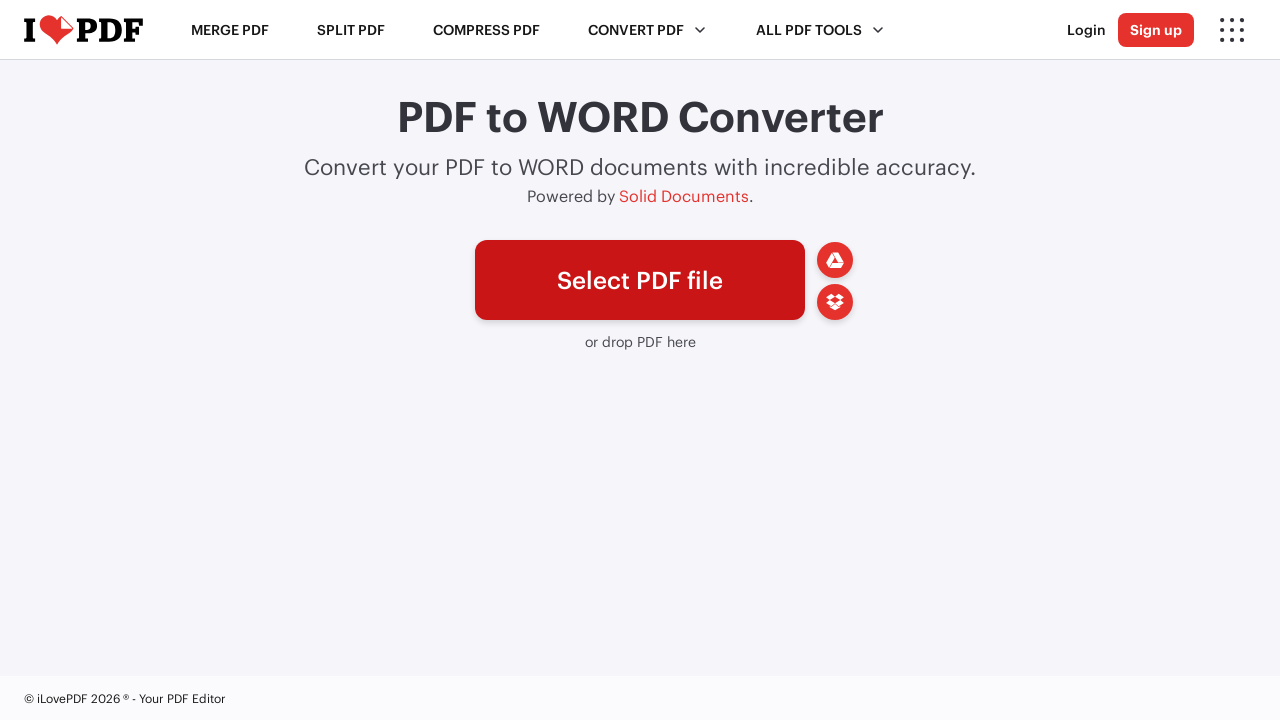

Set input file using Playwright's set_input_files method with temporary PDF file
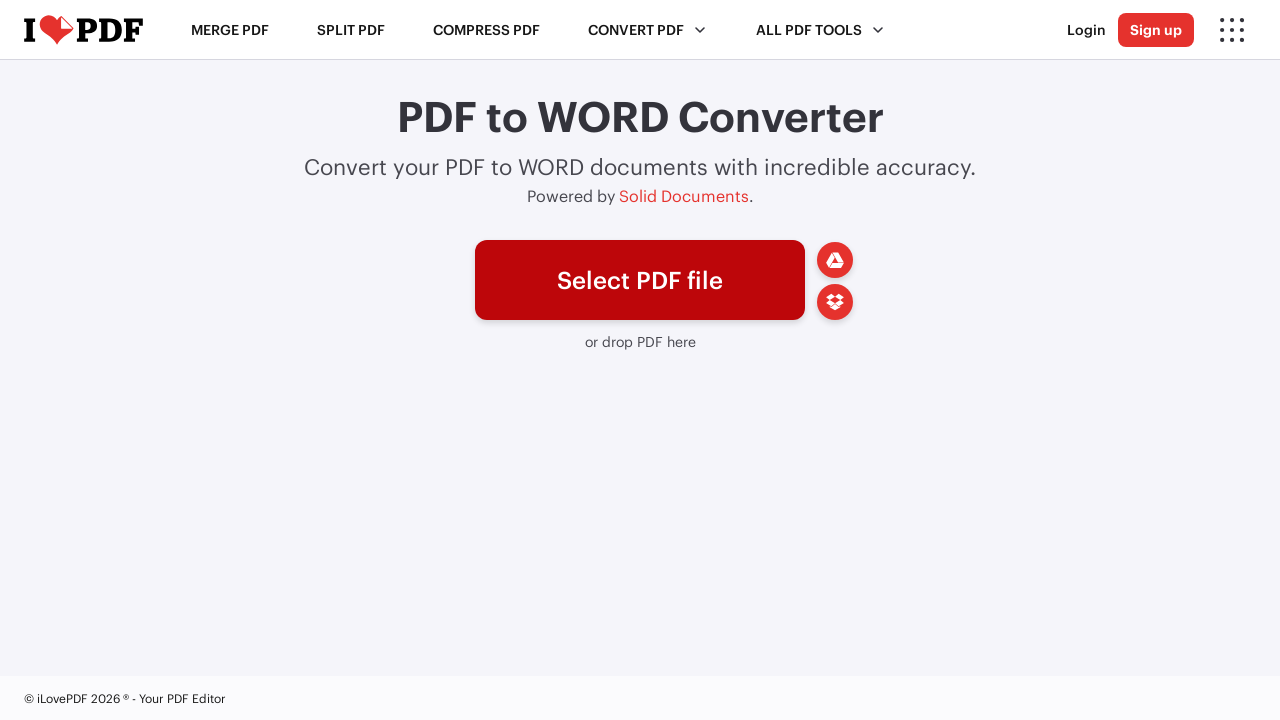

Waited for page to reach networkidle state after file upload
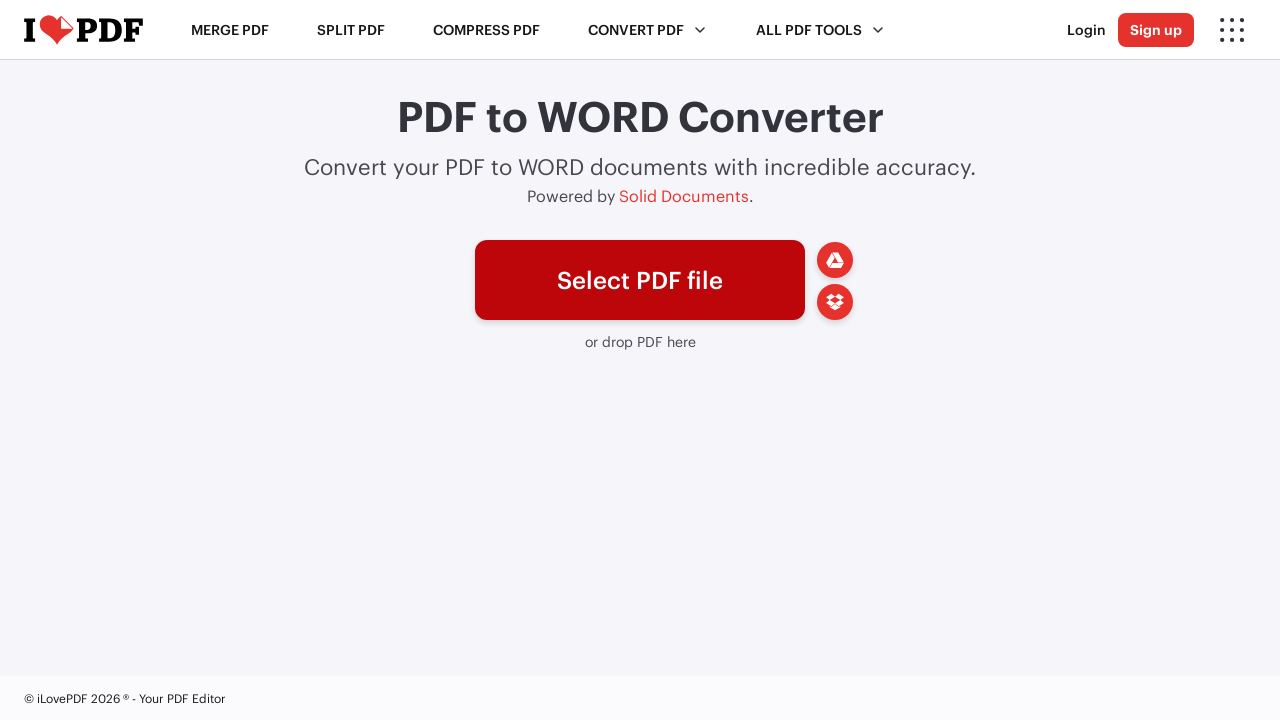

Cleaned up temporary PDF file
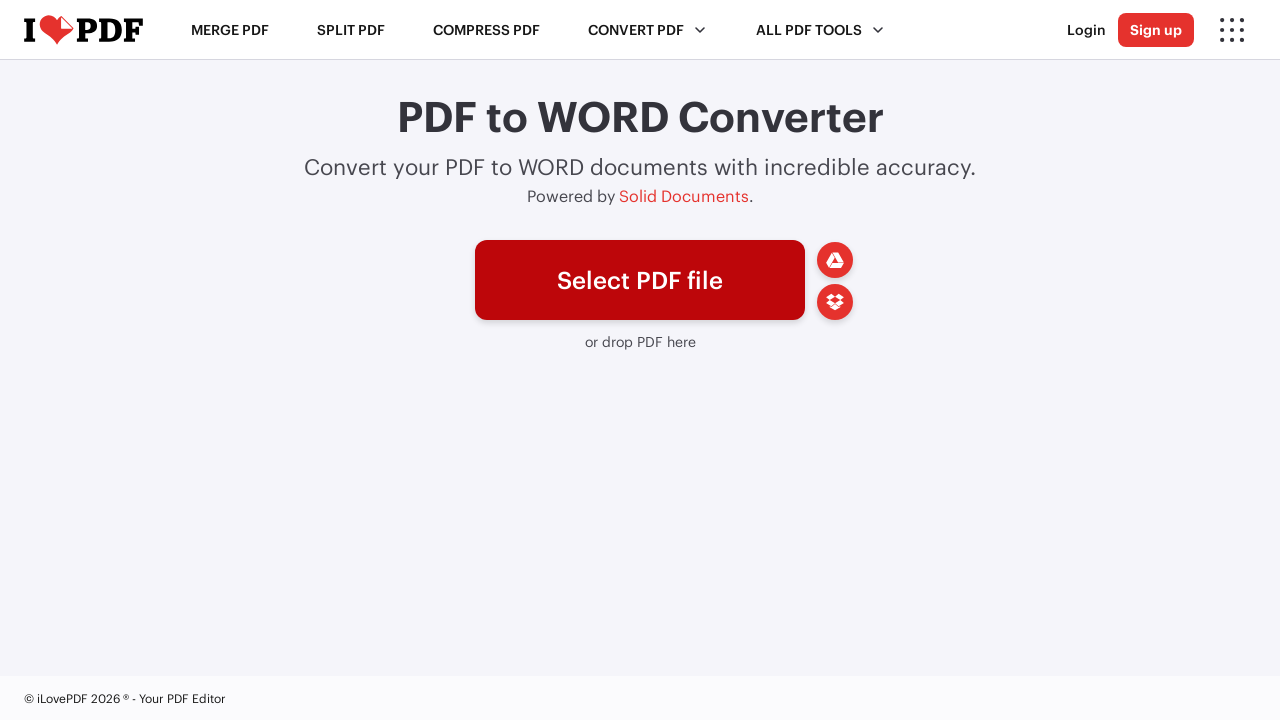

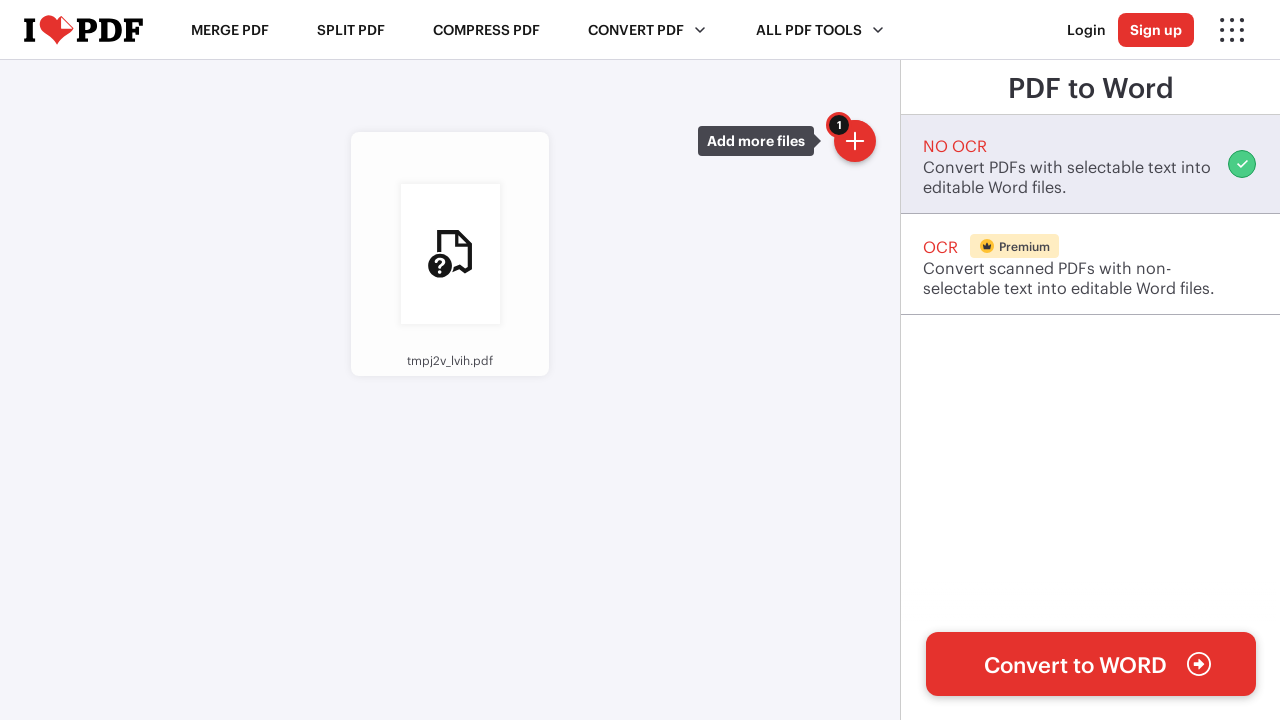